Tests the departure city dropdown on a flight booking demo site by locating the dropdown element and interacting with its options.

Starting URL: https://blazedemo.com/

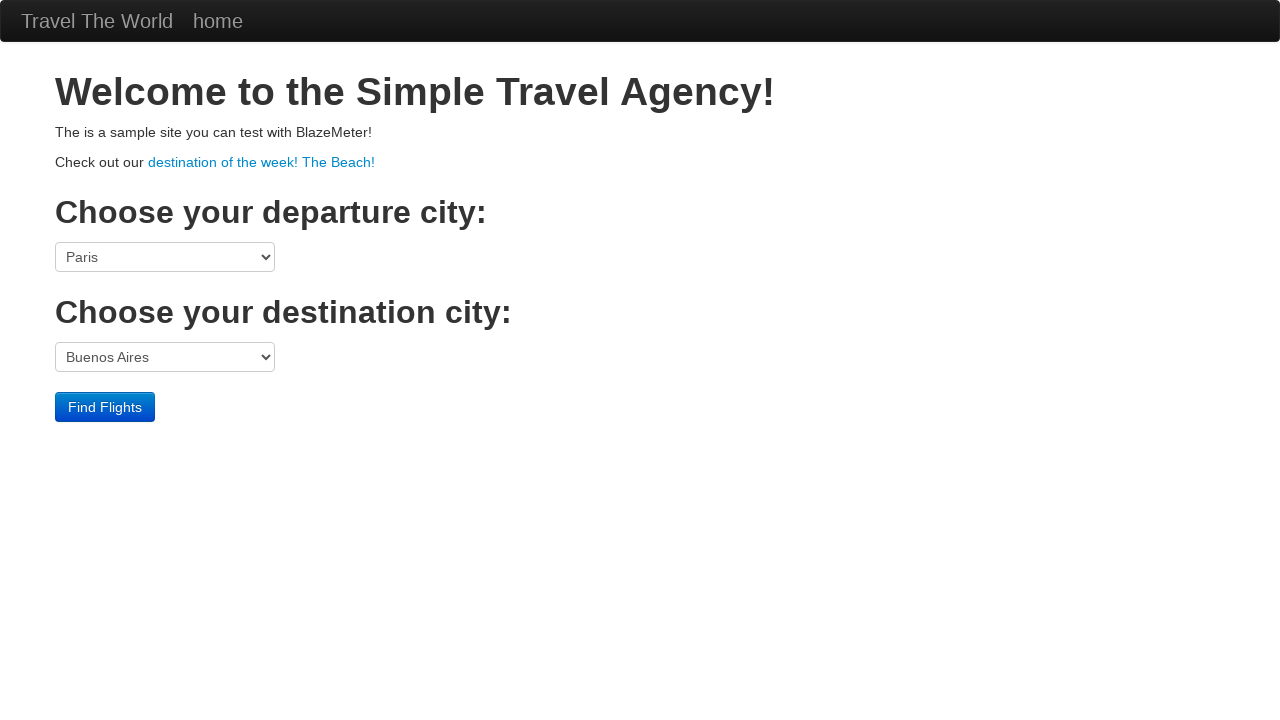

Waited for departure port dropdown to be visible
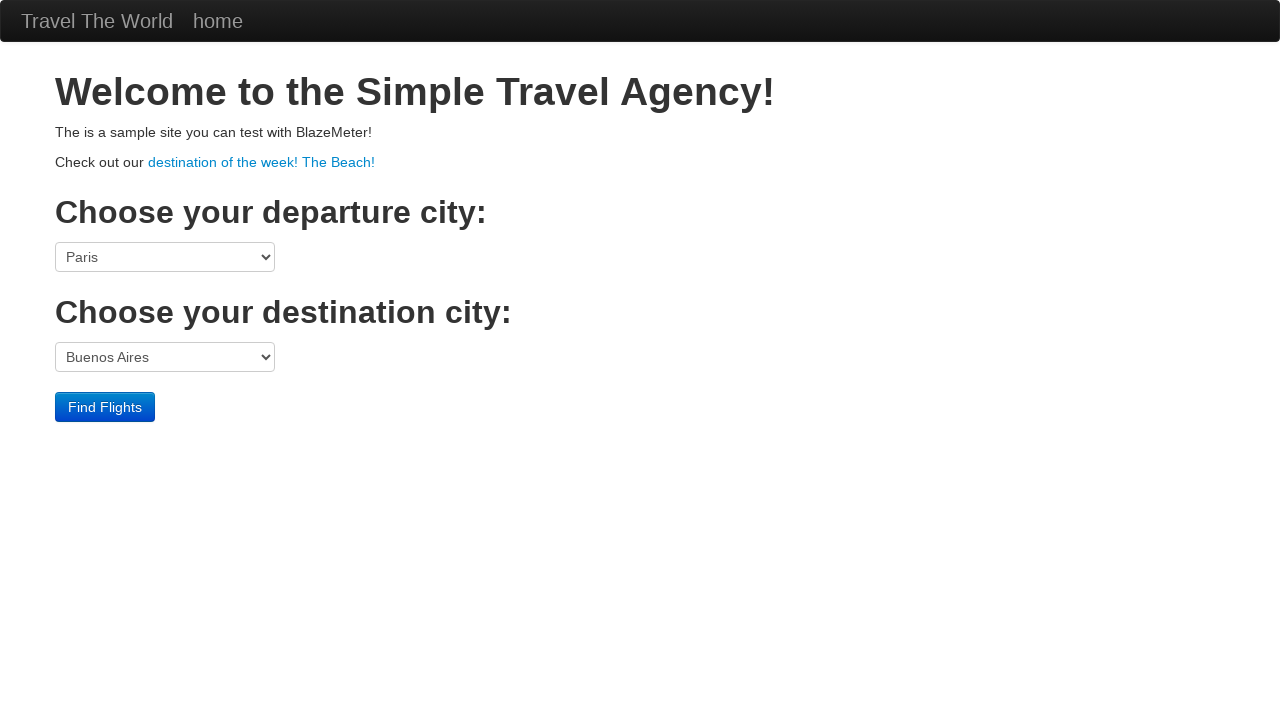

Located the departure port dropdown element
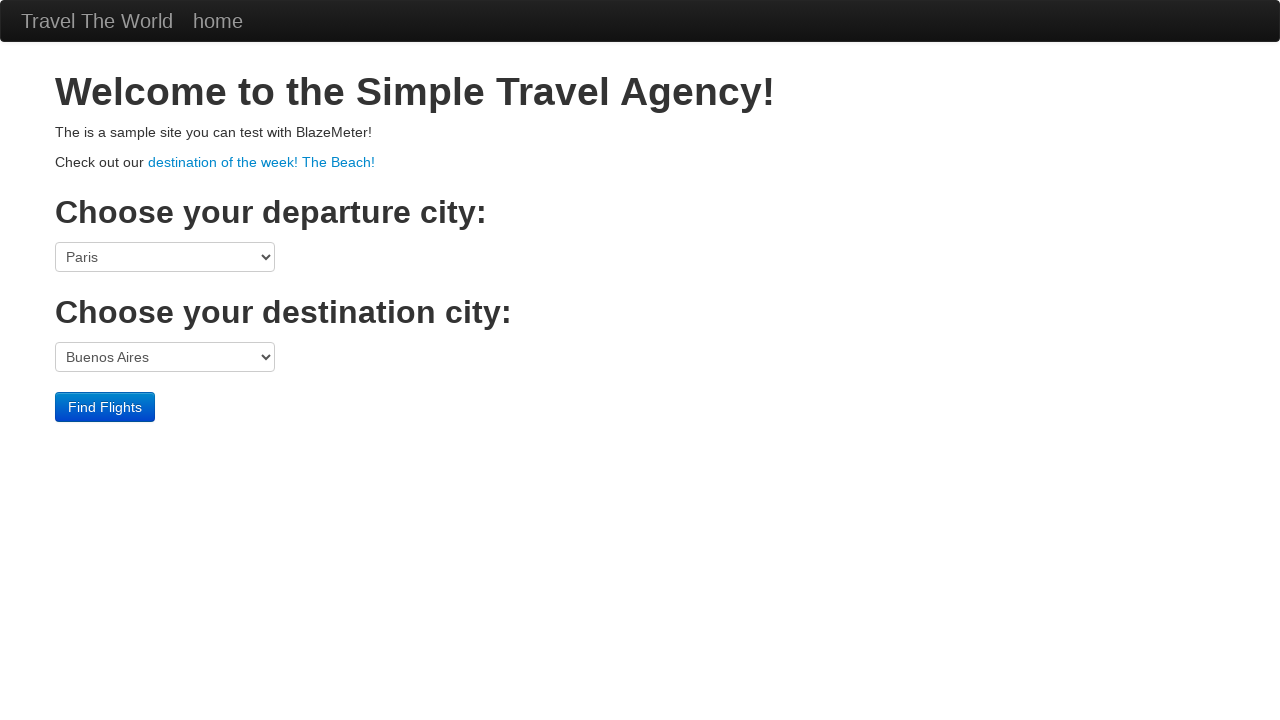

Selected 'Paris' from the departure port dropdown on select[name='fromPort']
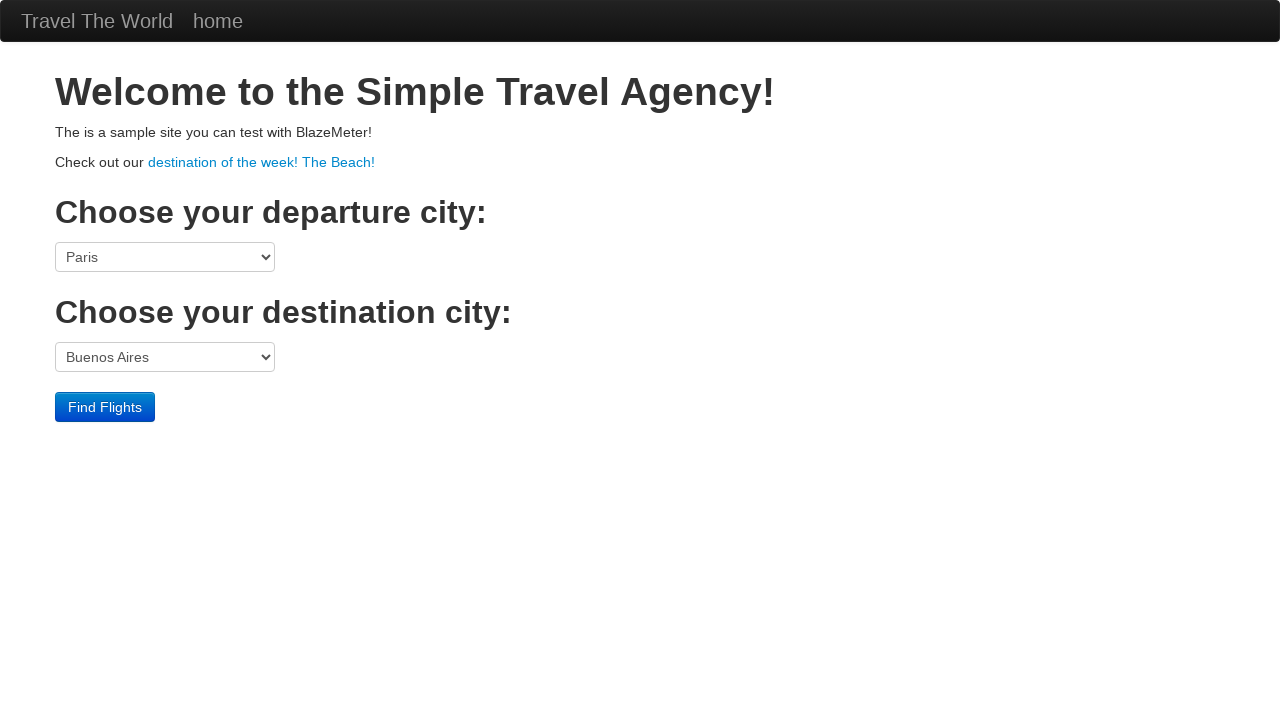

Verified that 'Paris' was successfully selected in the departure port dropdown
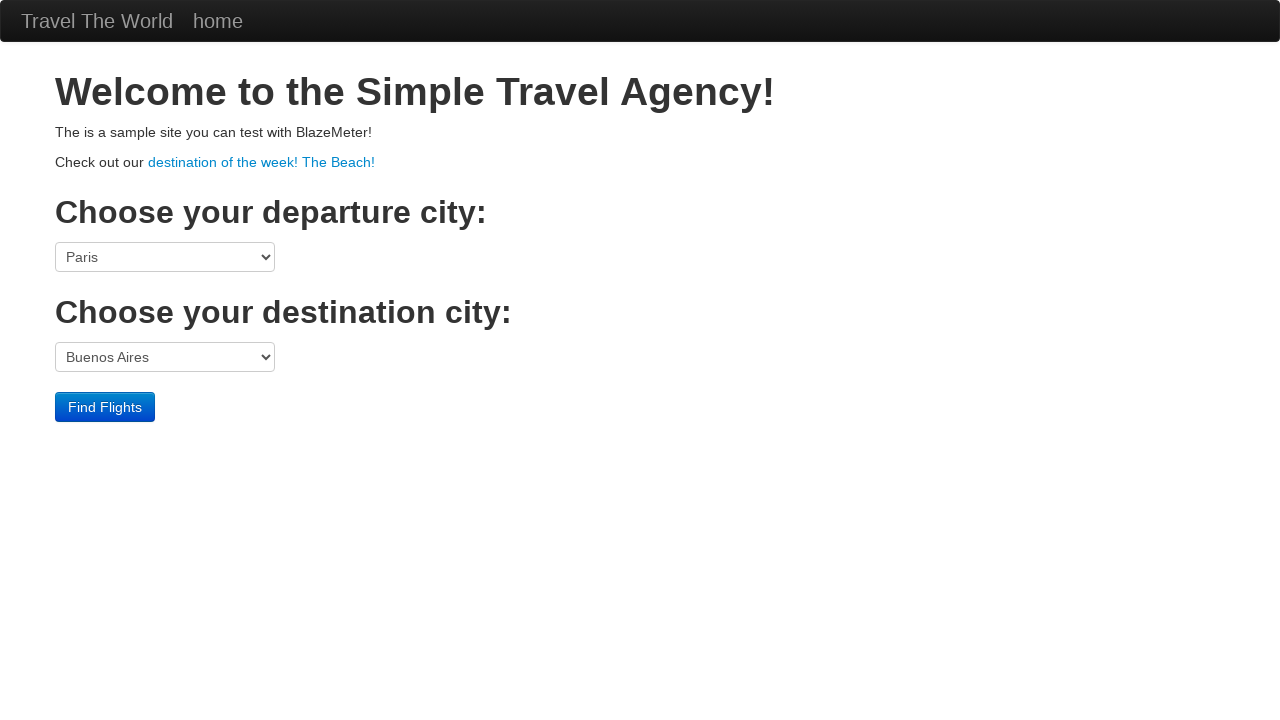

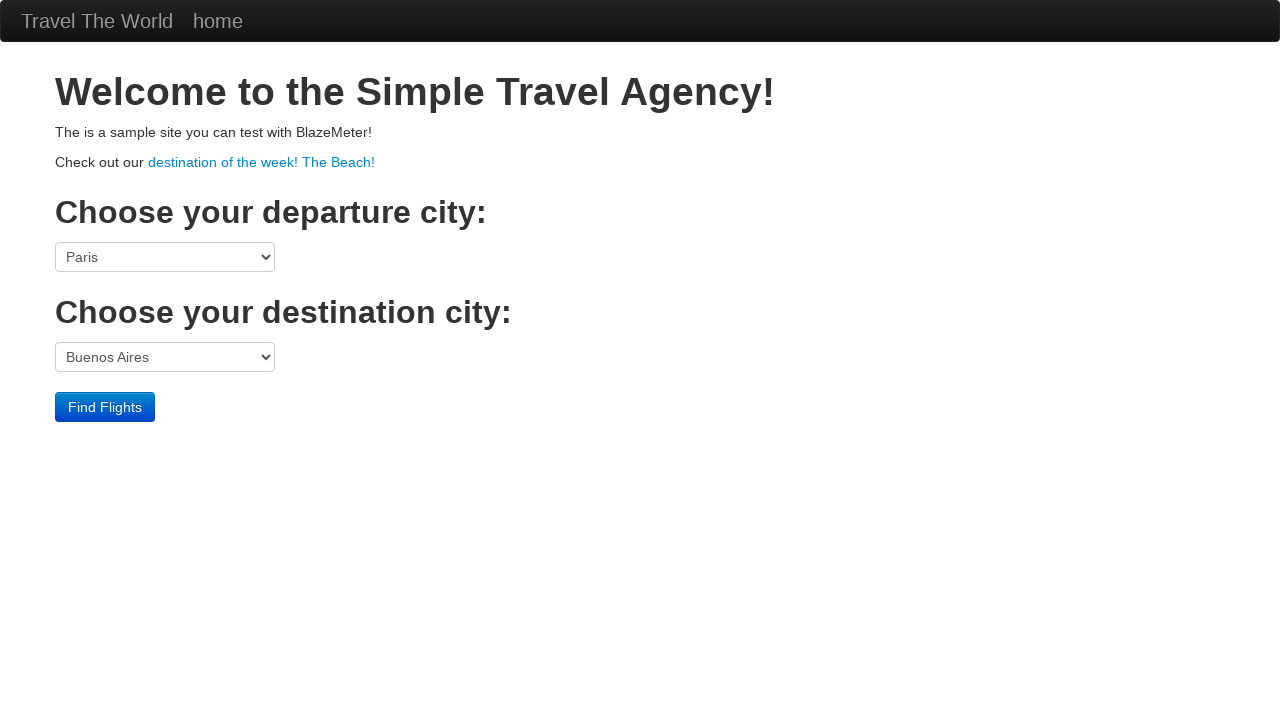